Tests JavaScript prompt alert handling by clicking the prompt button, entering text, and accepting the alert

Starting URL: https://the-internet.herokuapp.com/javascript_alerts

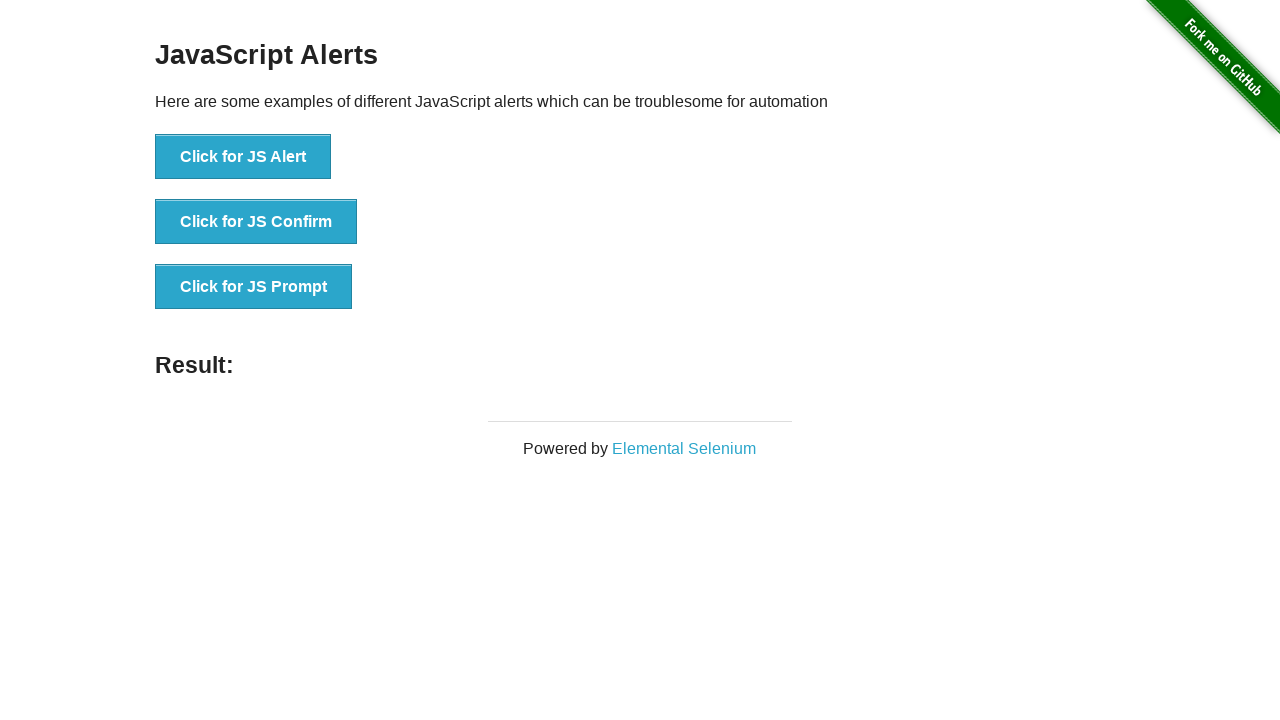

Clicked the JavaScript prompt button at (254, 287) on xpath=//button[text()='Click for JS Prompt']
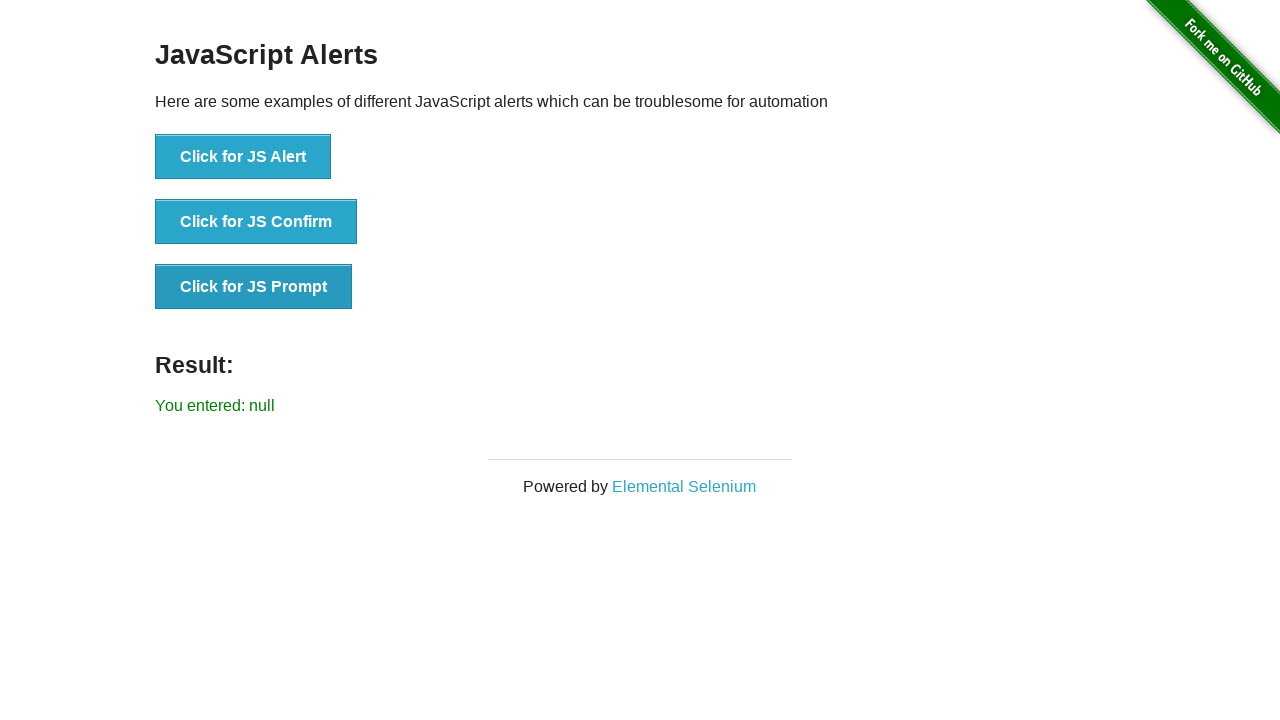

Set up dialog handler to accept prompt with 'Test input'
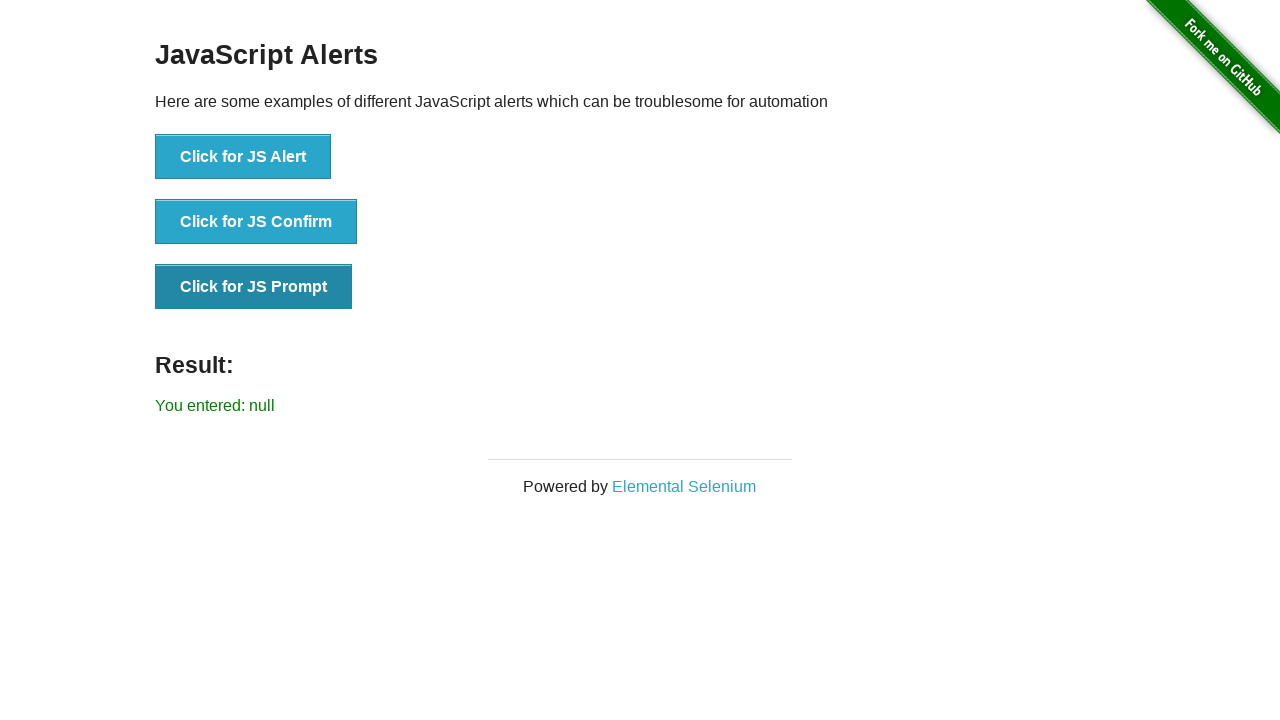

Clicked the JavaScript prompt button again to trigger the dialog at (254, 287) on xpath=//button[text()='Click for JS Prompt']
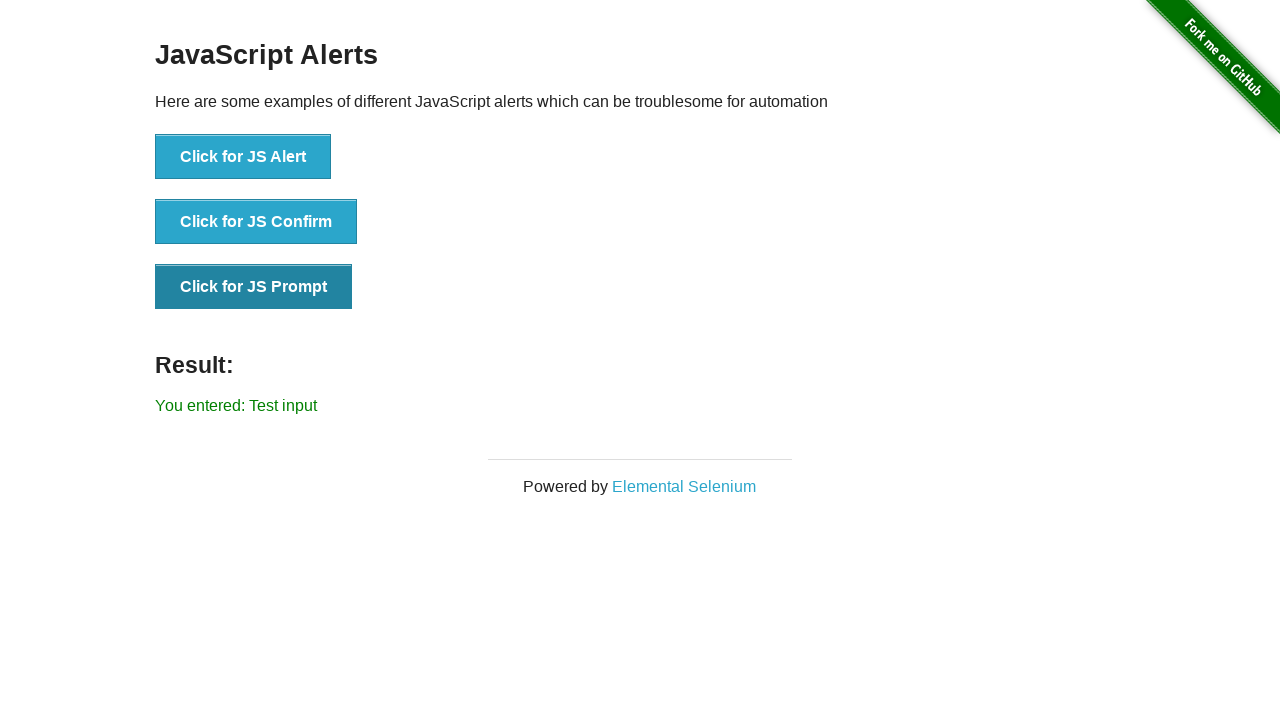

Verified result text 'You entered: Test input' appeared on the page
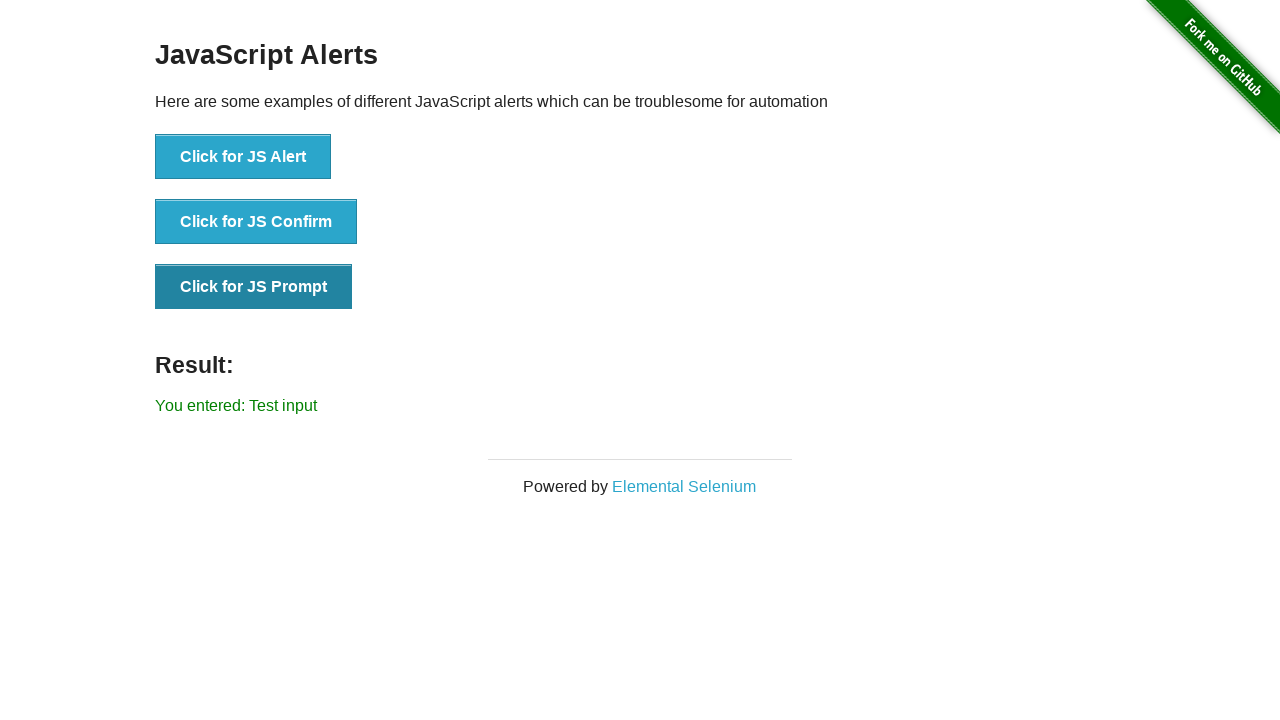

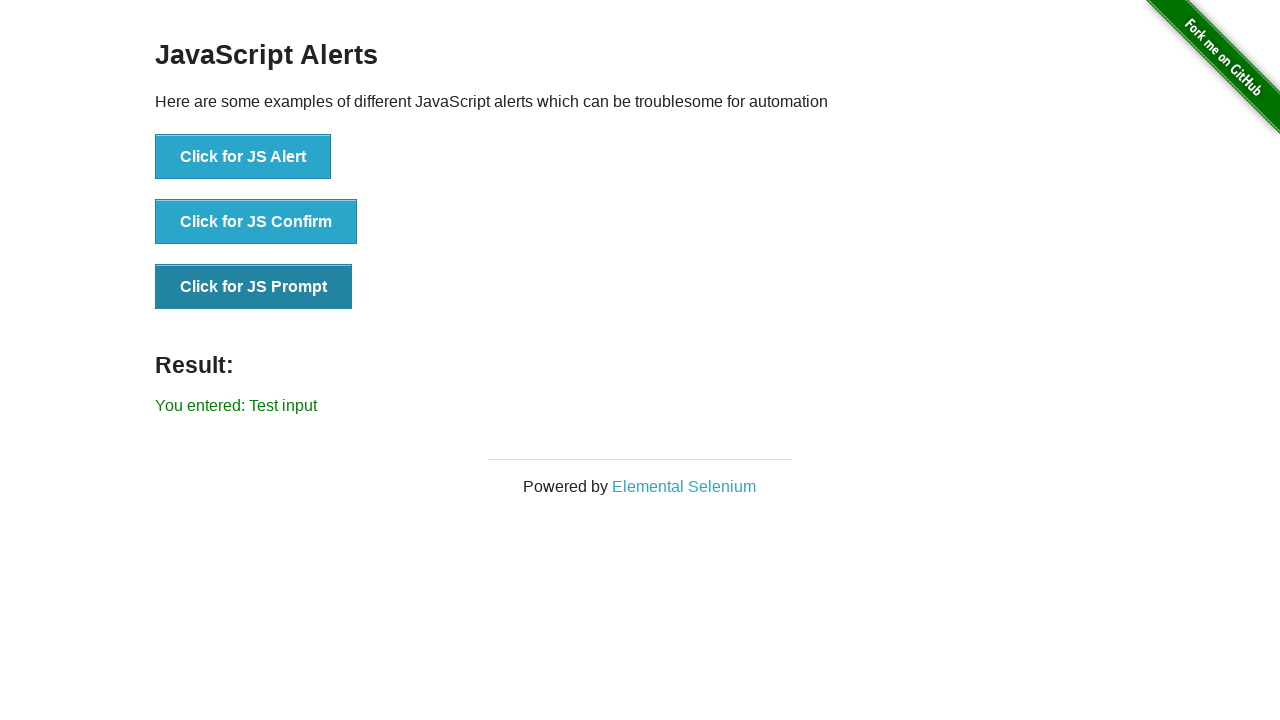